Tests opening a new browser window, navigating to a different page in that window, and verifying that two windows are open.

Starting URL: https://the-internet.herokuapp.com

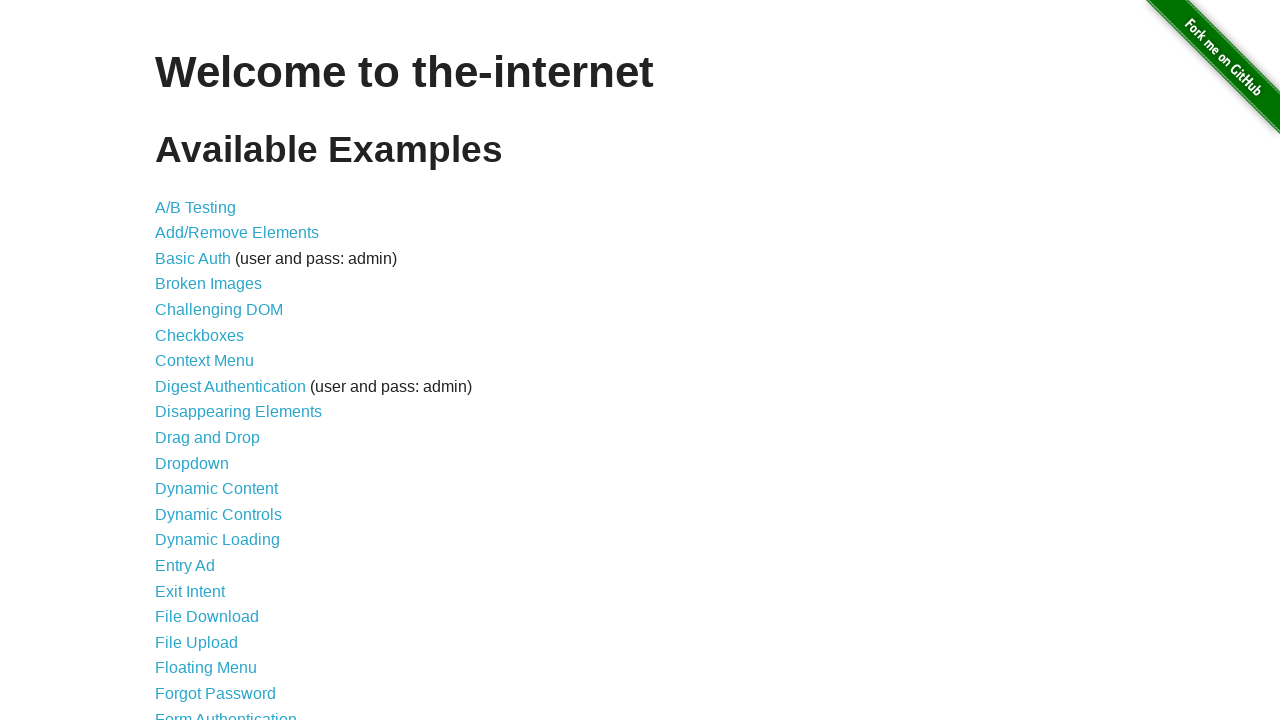

Opened a new browser window
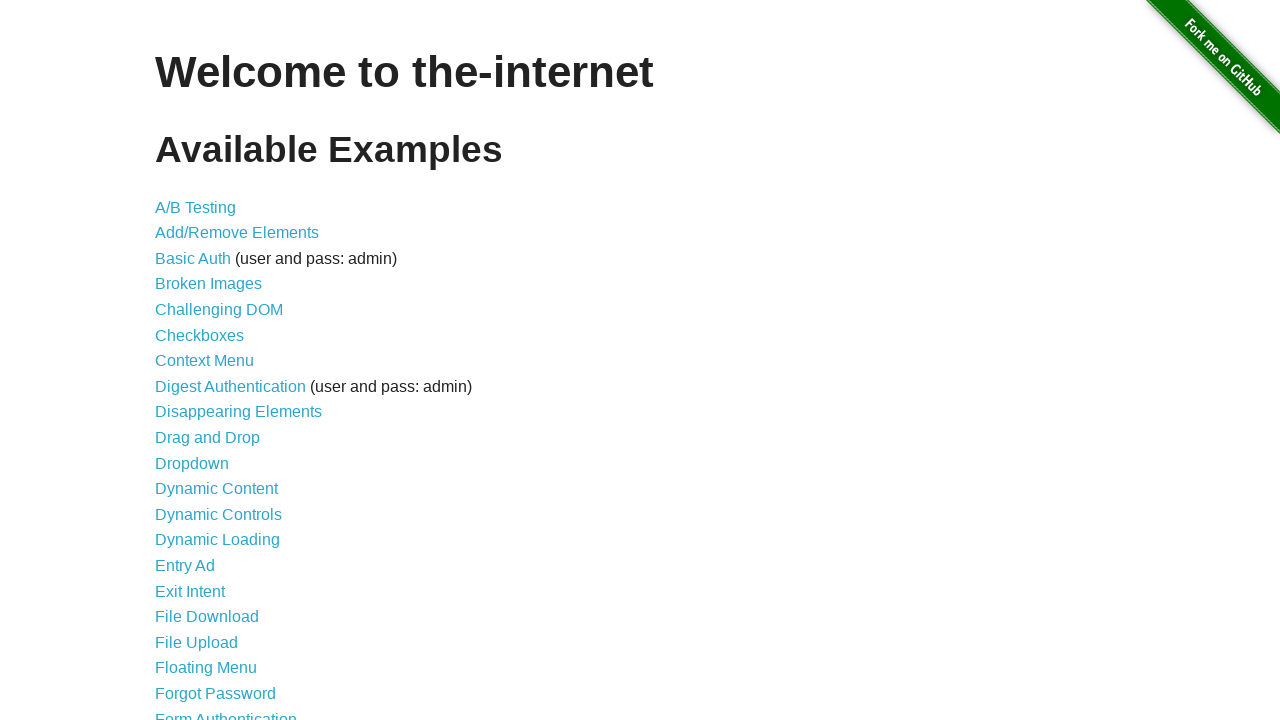

Navigated to typos page in new window
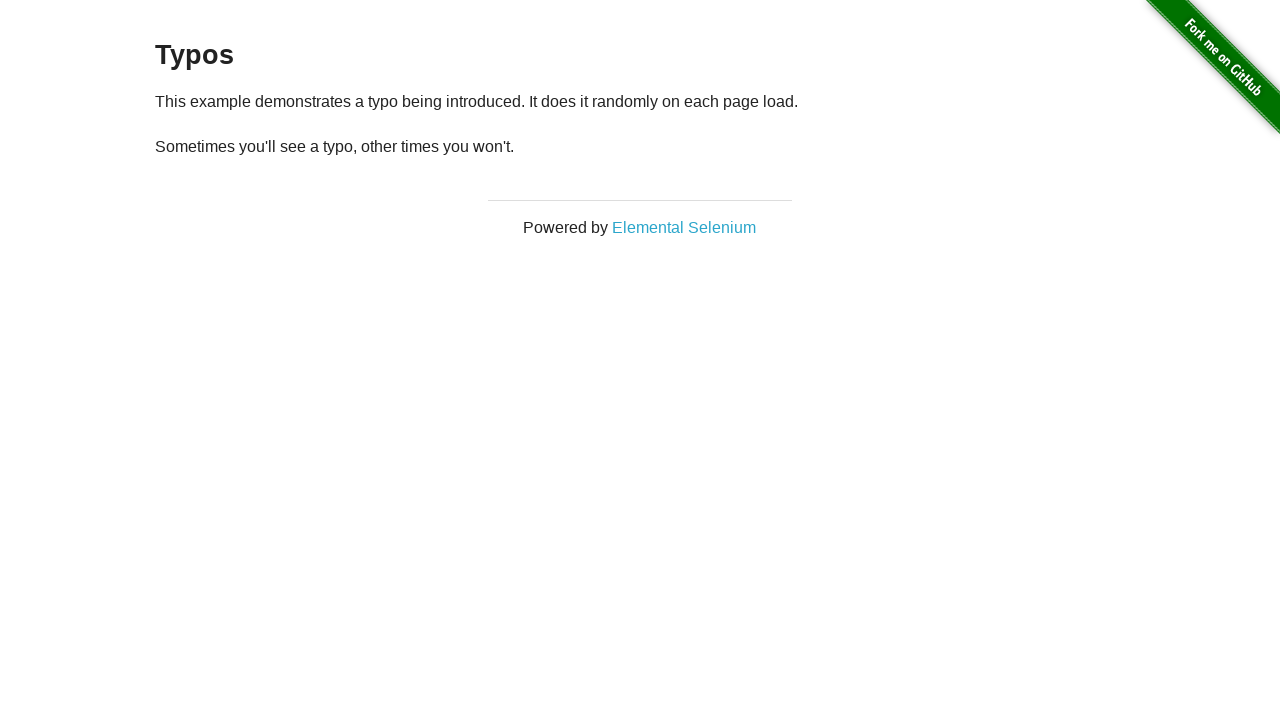

Typos page DOM content loaded
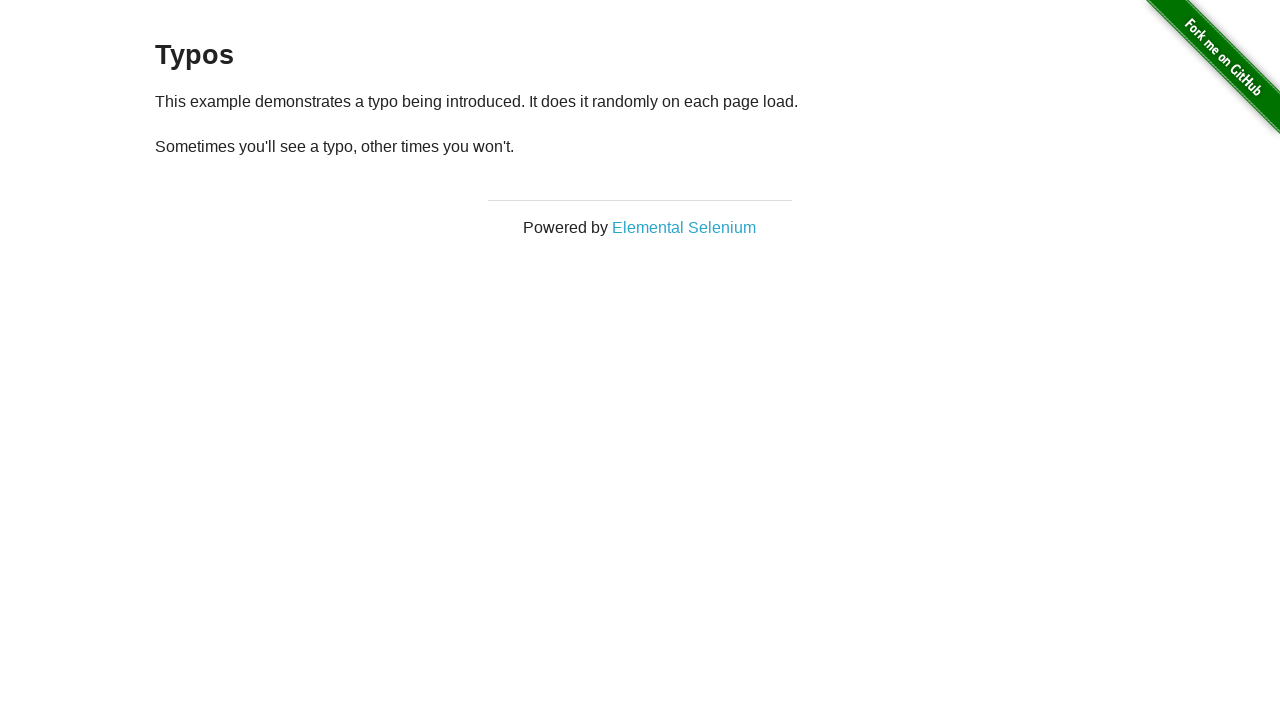

Verified 2 windows are open
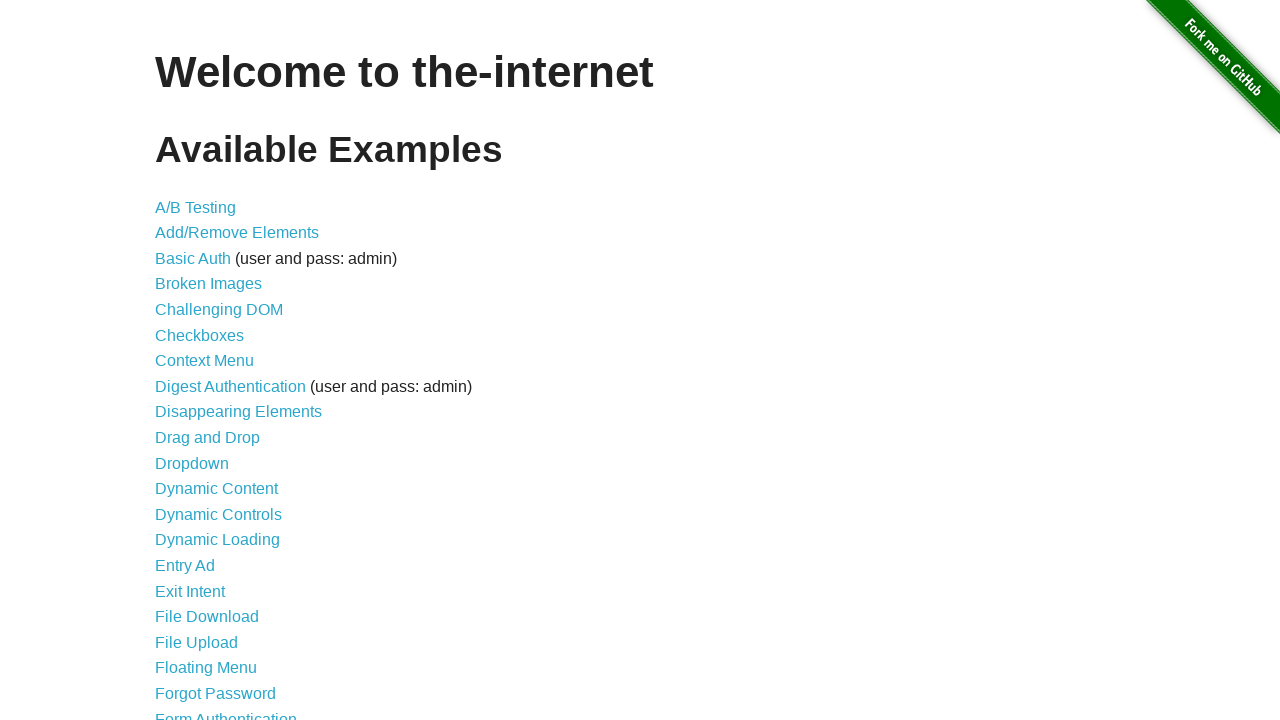

Assertion passed: exactly 2 windows are open
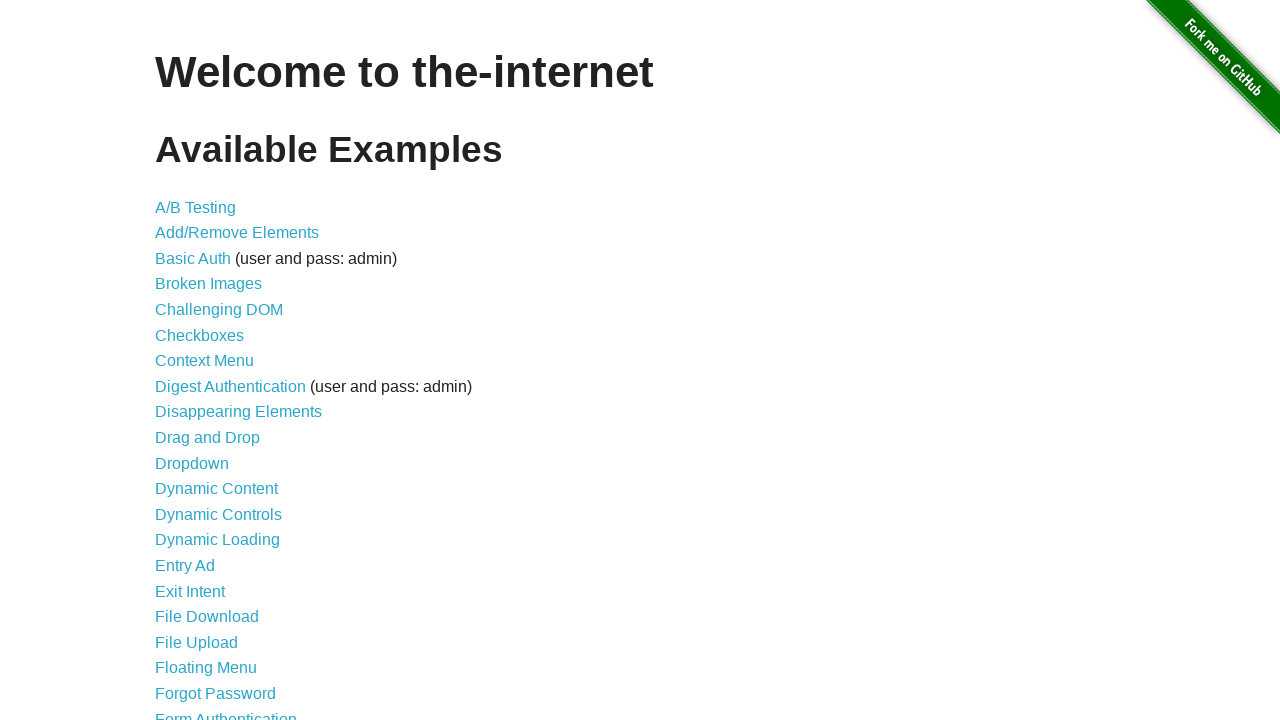

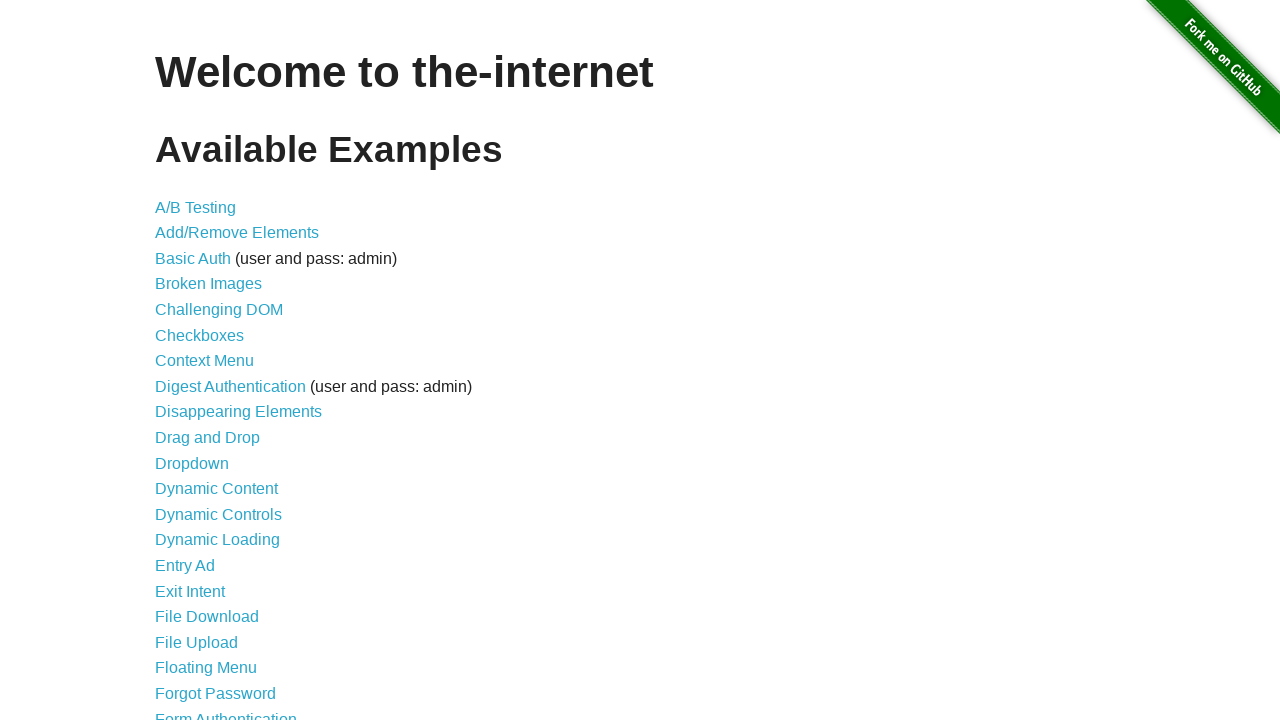